Tests drag and drop functionality by dragging a draggable element and dropping it onto a droppable target area on the jQuery UI demo page

Starting URL: http://jqueryui.com/resources/demos/droppable/default.html

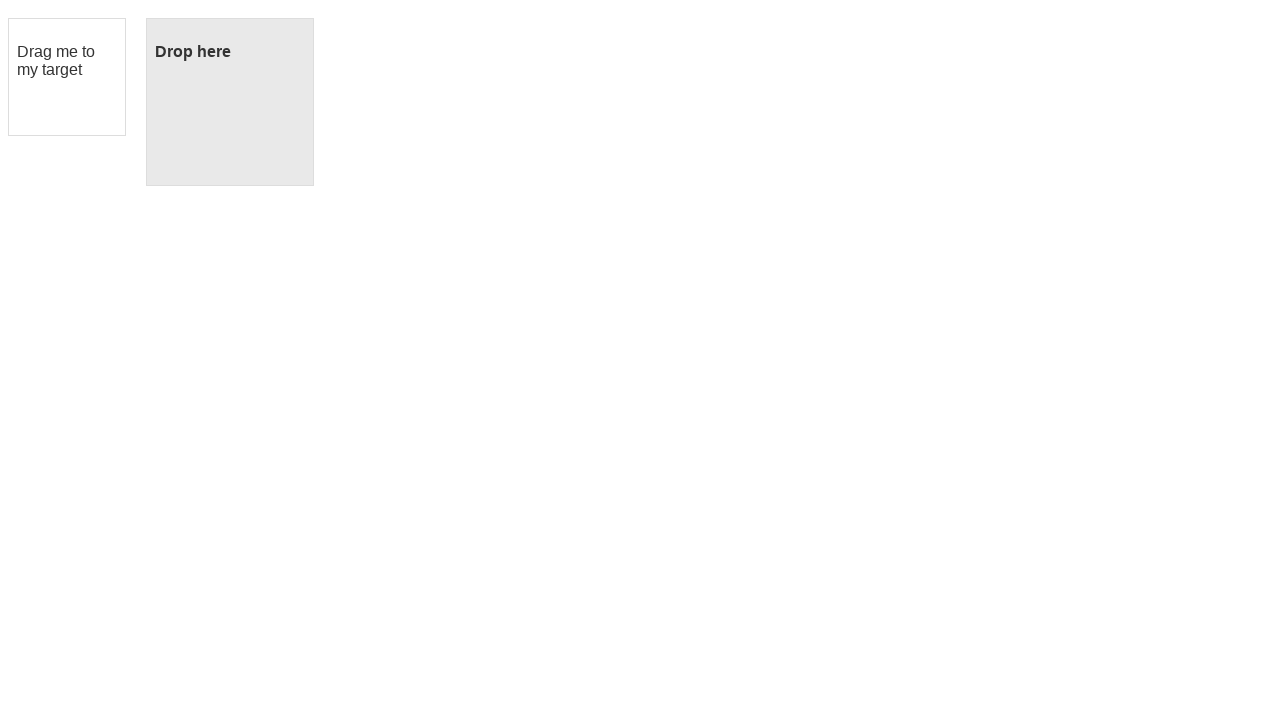

Waited for draggable element to be visible
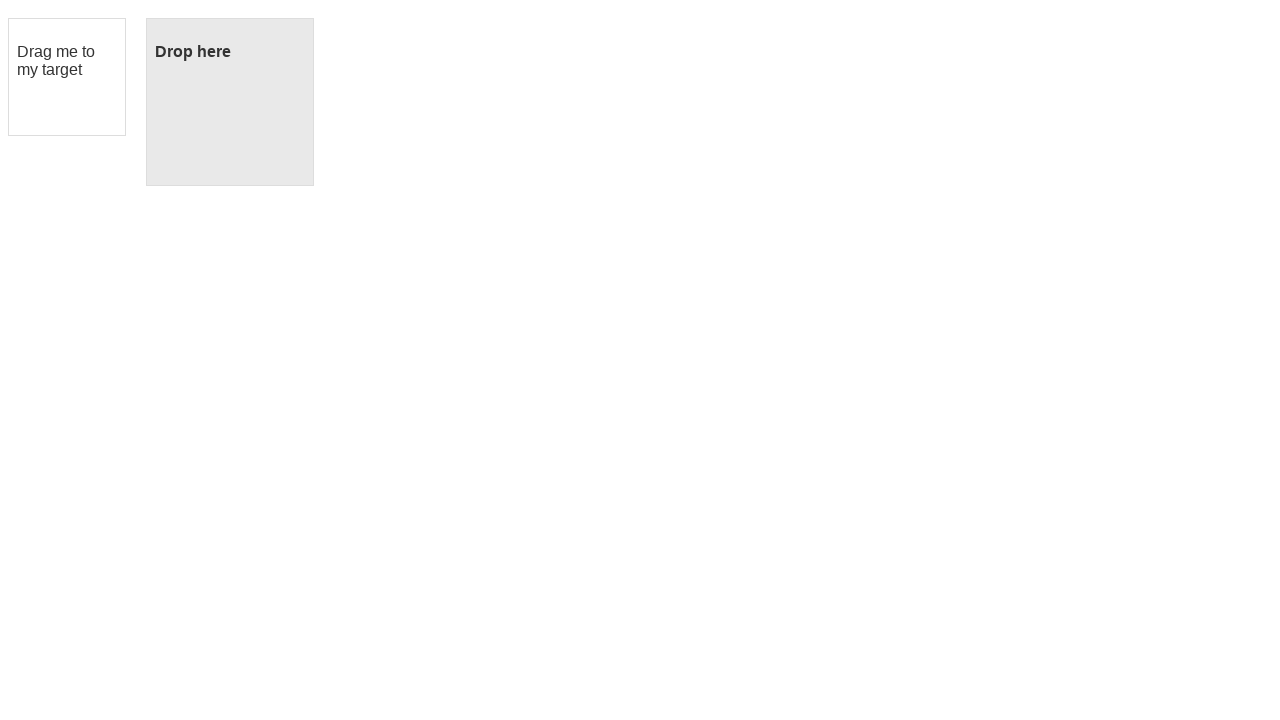

Waited for droppable target area to be visible
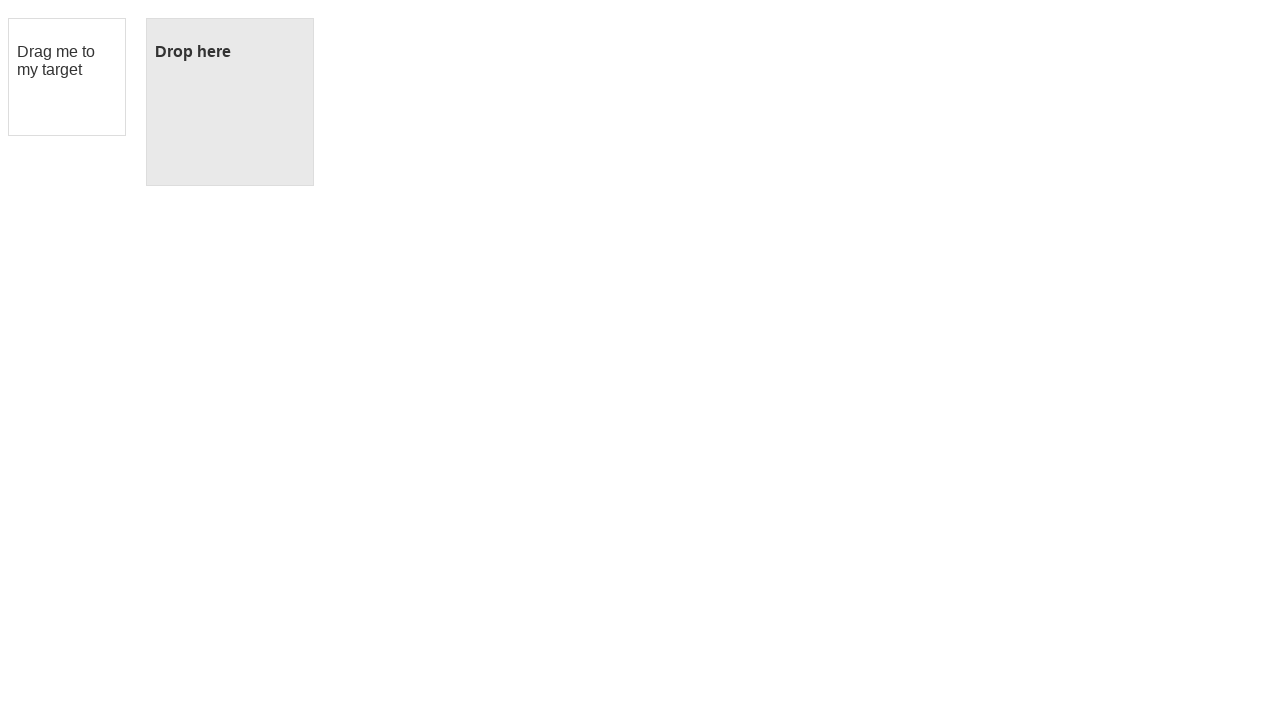

Dragged draggable element and dropped it onto droppable target at (230, 102)
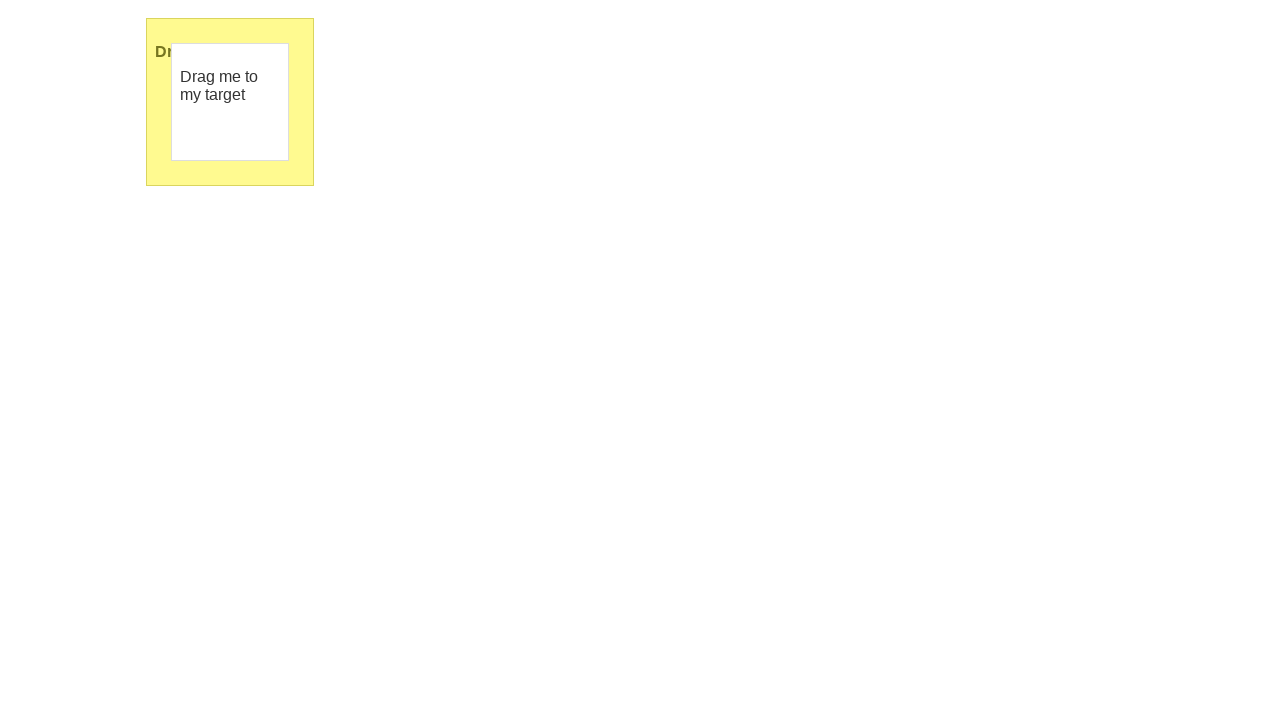

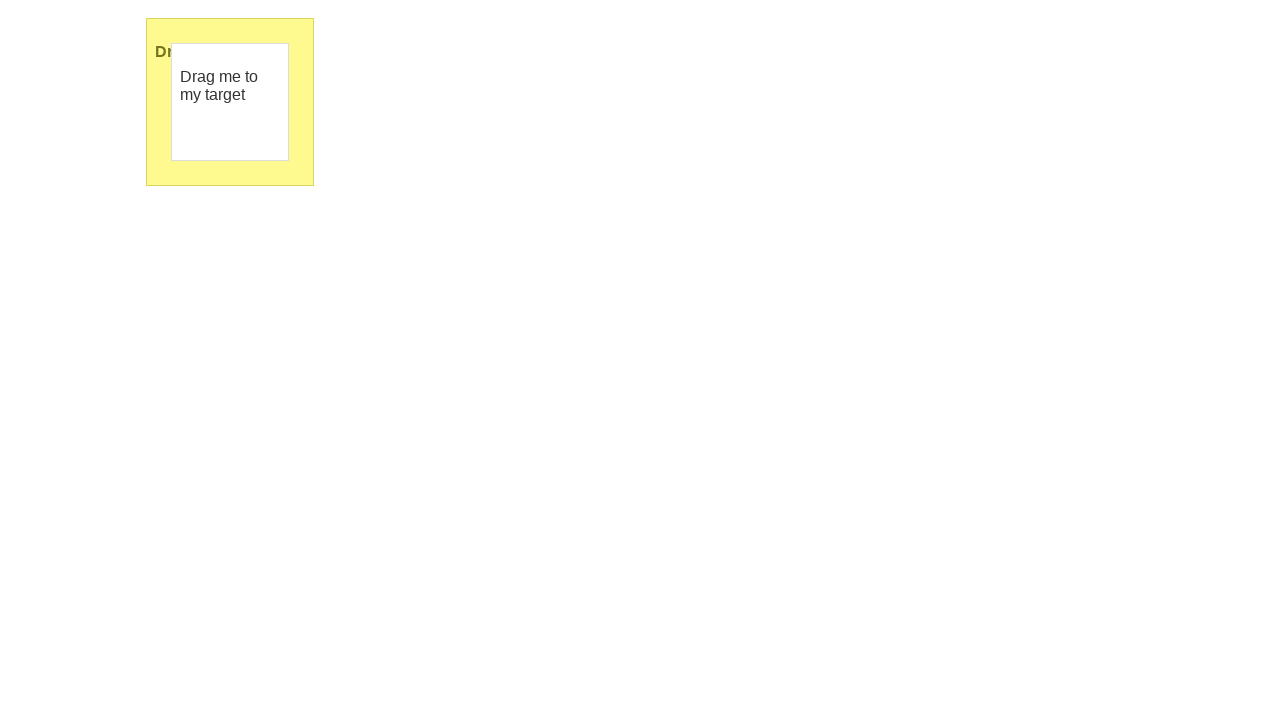